Tests clicking the Home navigation button and verifies navigation to the home page

Starting URL: https://the-internet.herokuapp.com/disappearing_elements

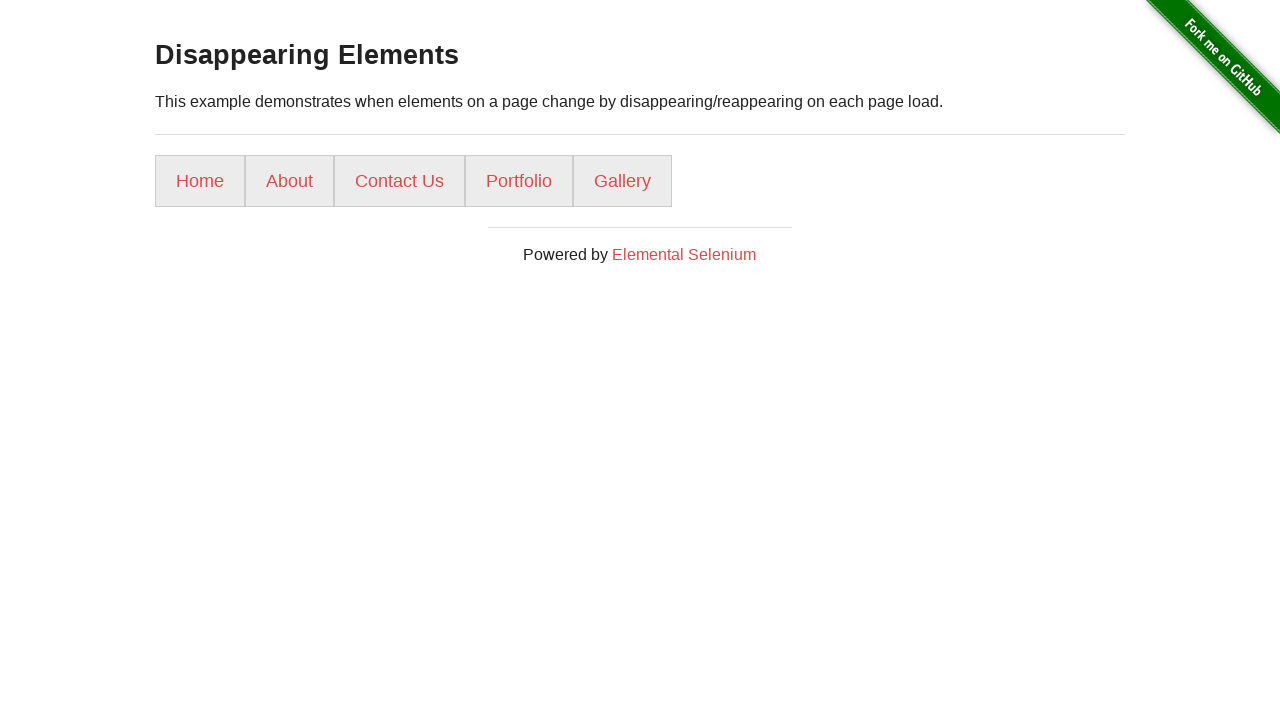

Clicked Home navigation button at (200, 181) on a:has-text('Home')
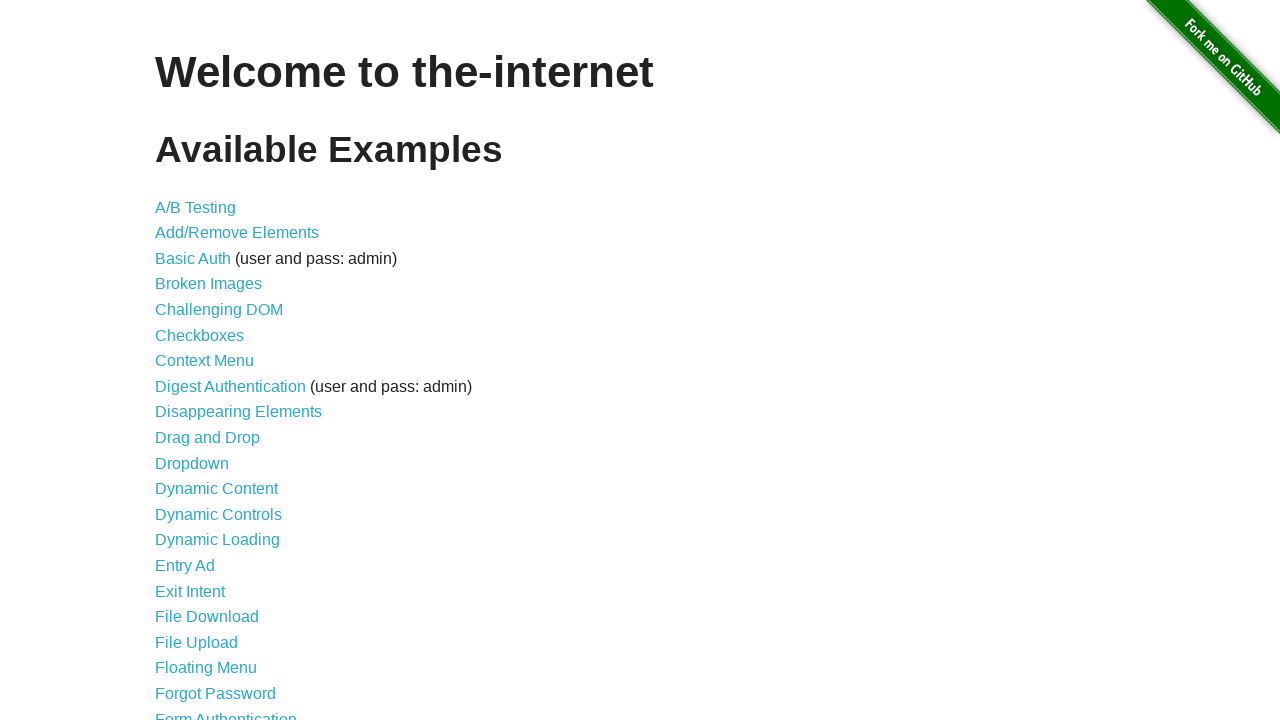

Verified navigation to home page at https://the-internet.herokuapp.com/
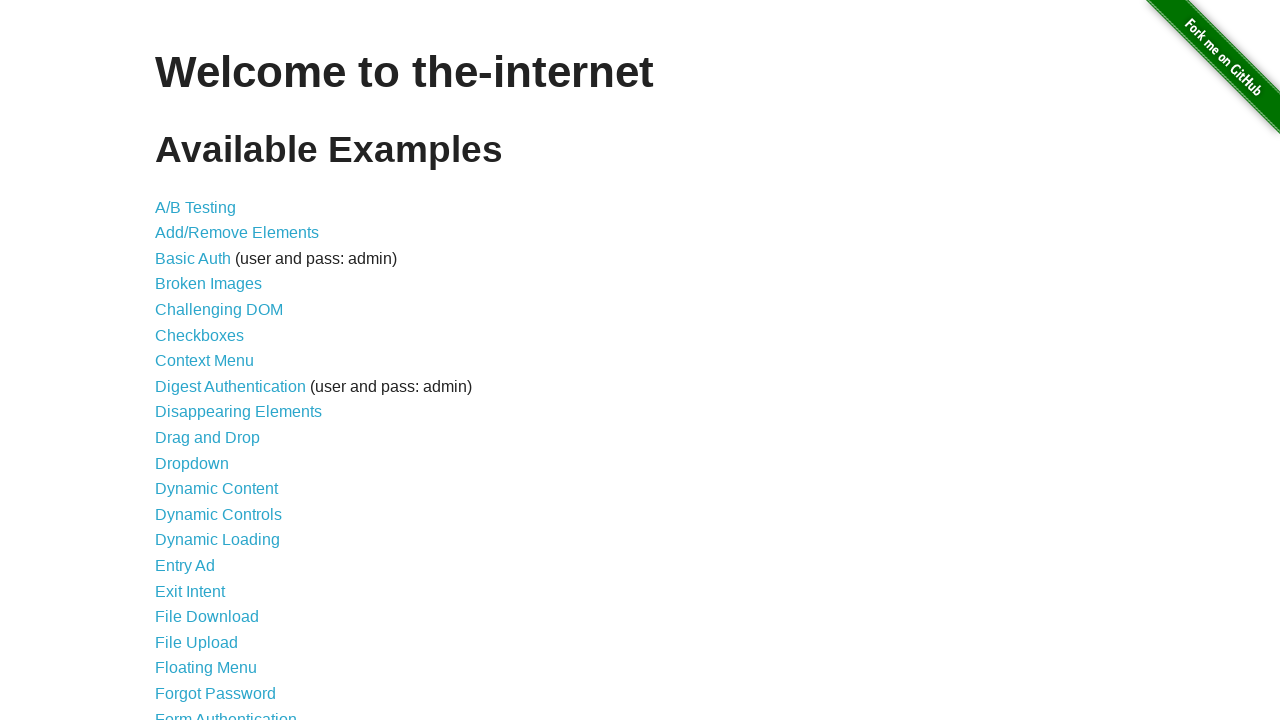

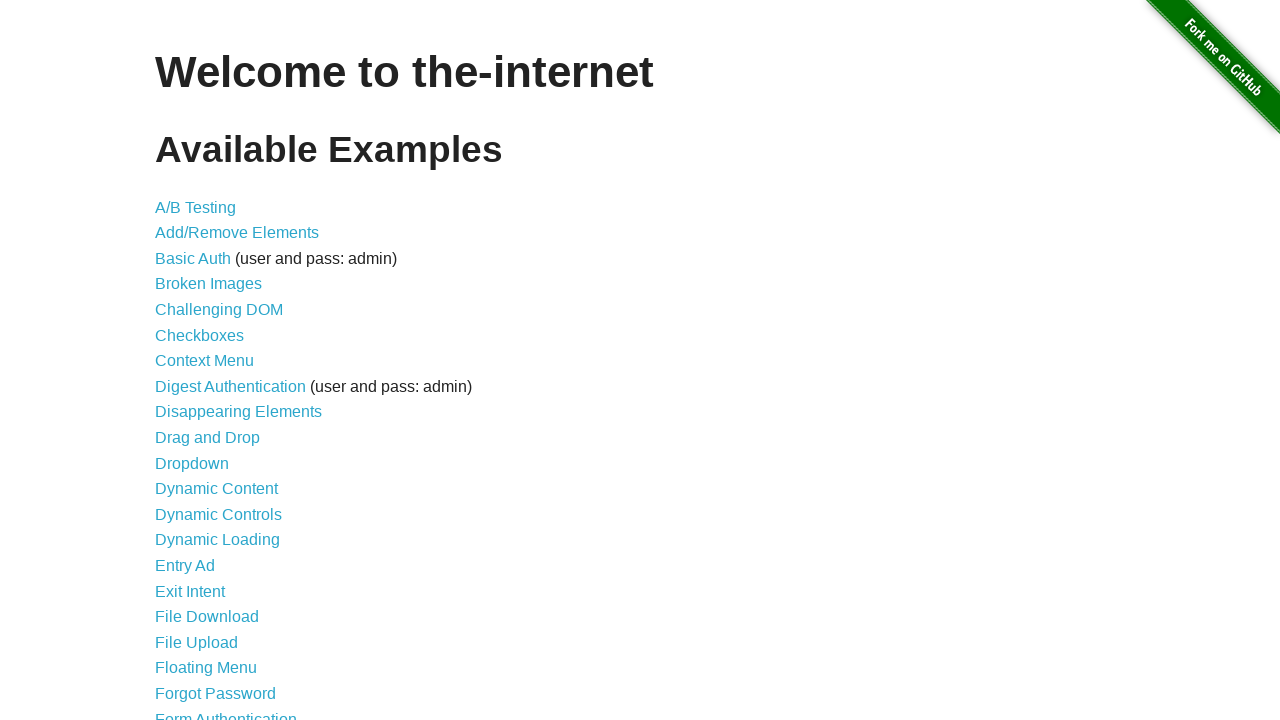